Tests multi-select dropdown functionality by selecting multiple options from a car dropdown list and then deselecting all options

Starting URL: http://omayo.blogspot.com/

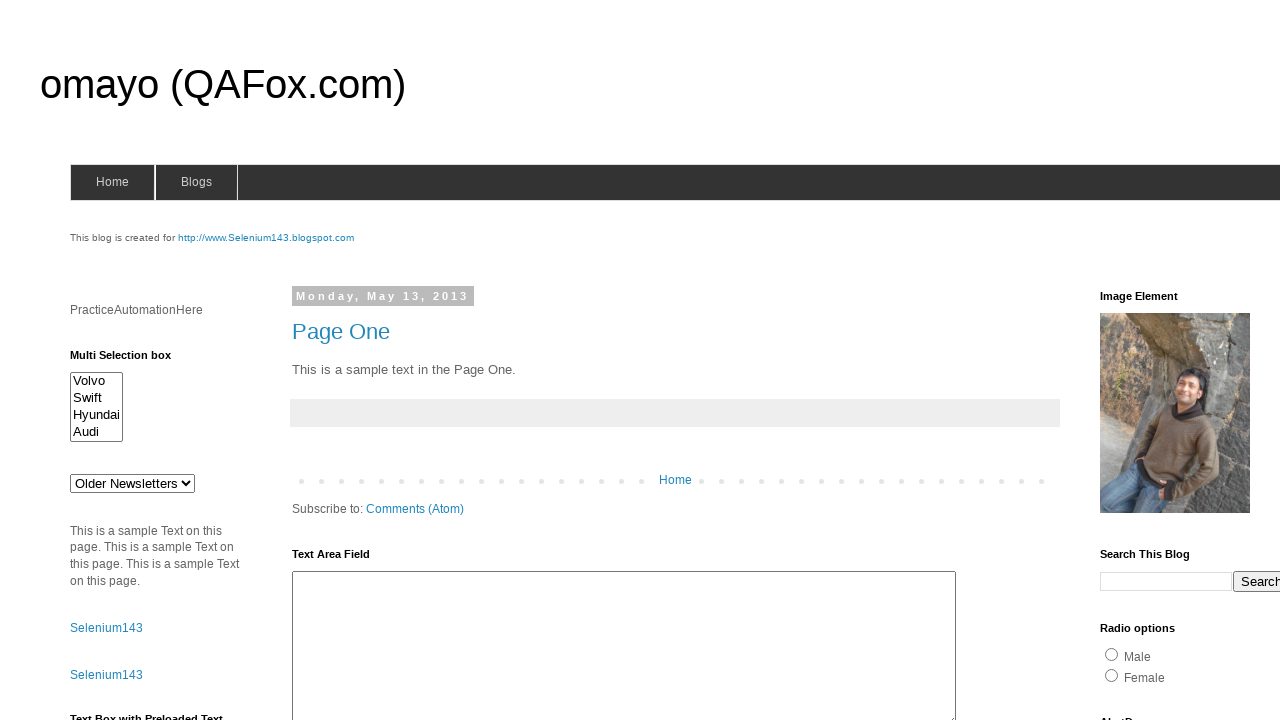

Multi-select dropdown element is visible
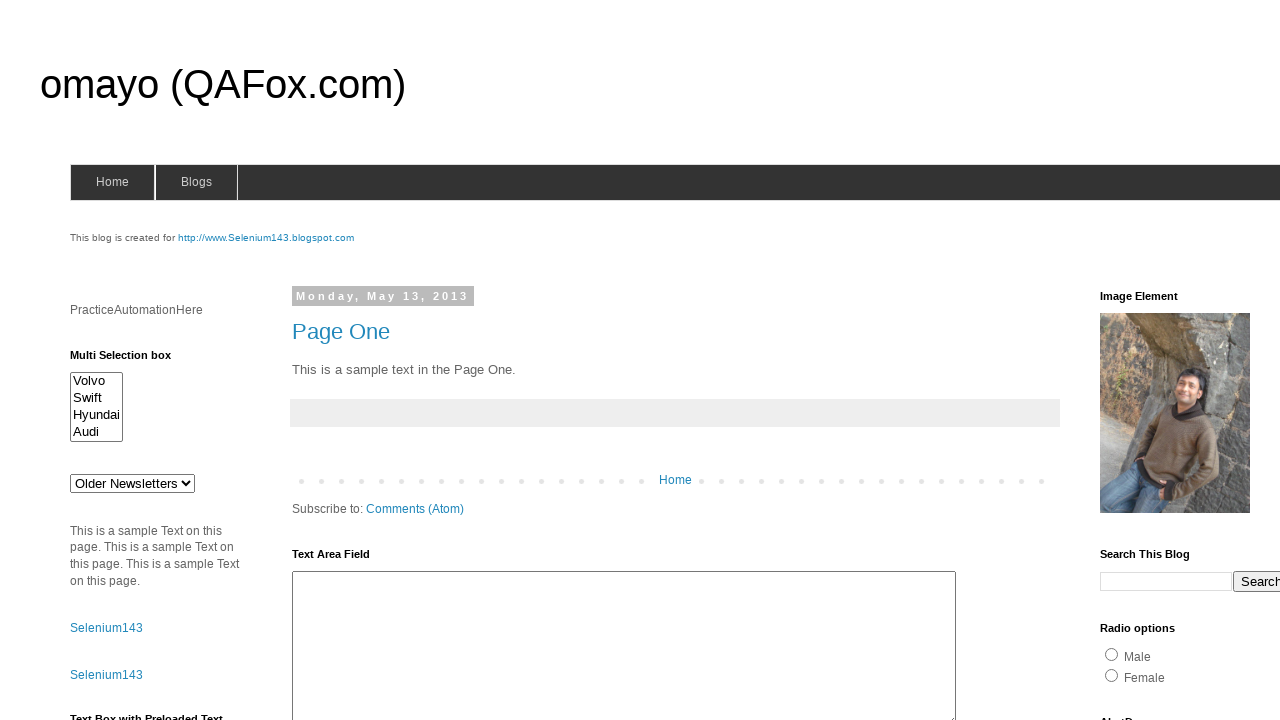

Located multi-select dropdown element
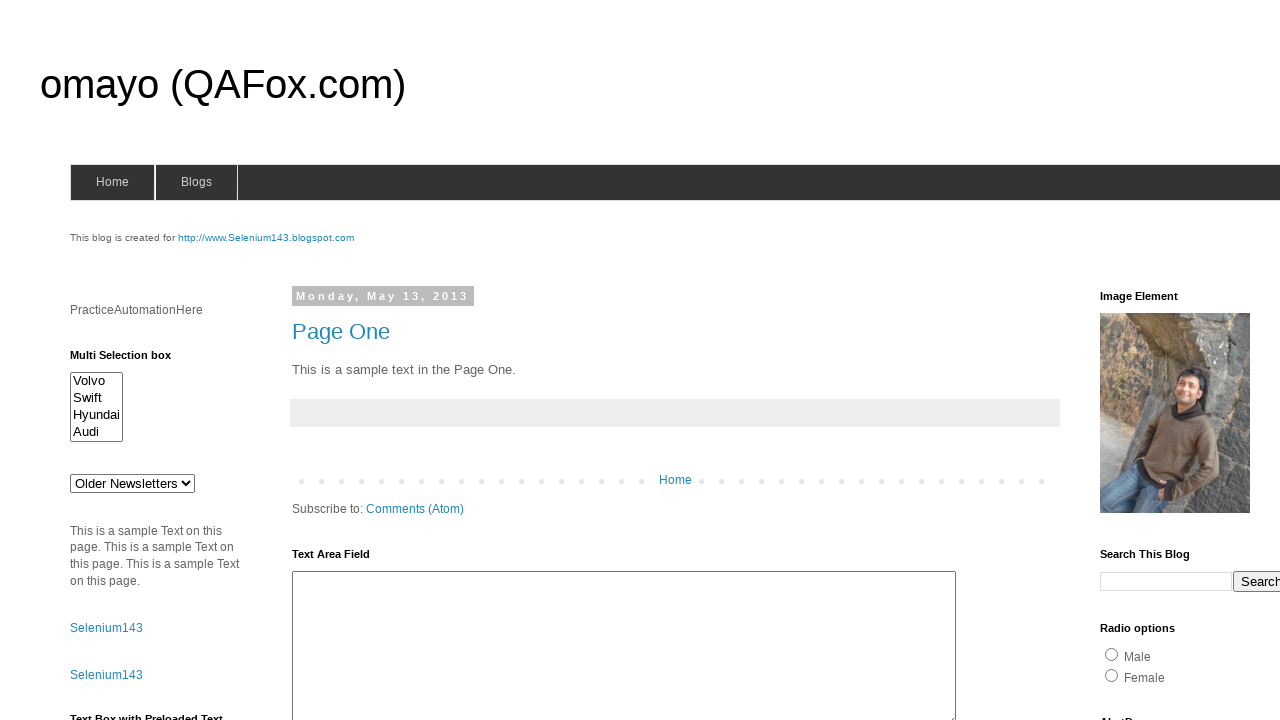

Selected first option (index 0) from dropdown on #multiselect1
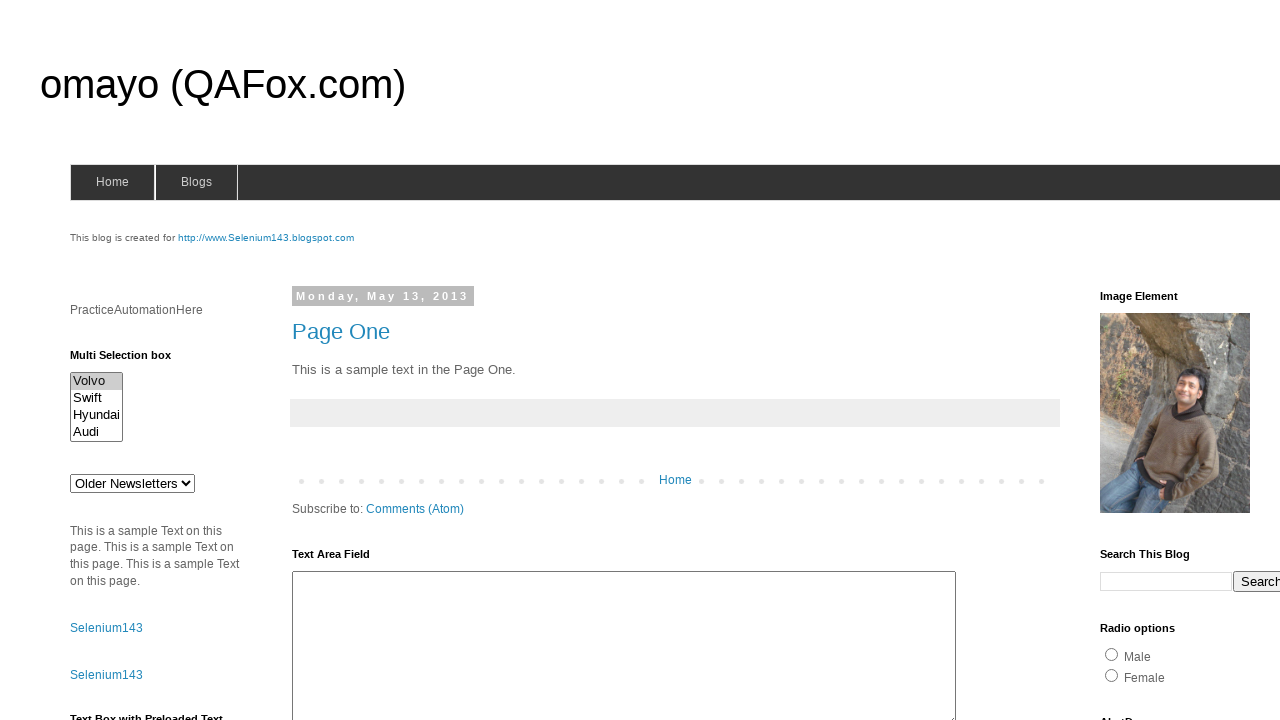

Selected third option (index 2) from dropdown on #multiselect1
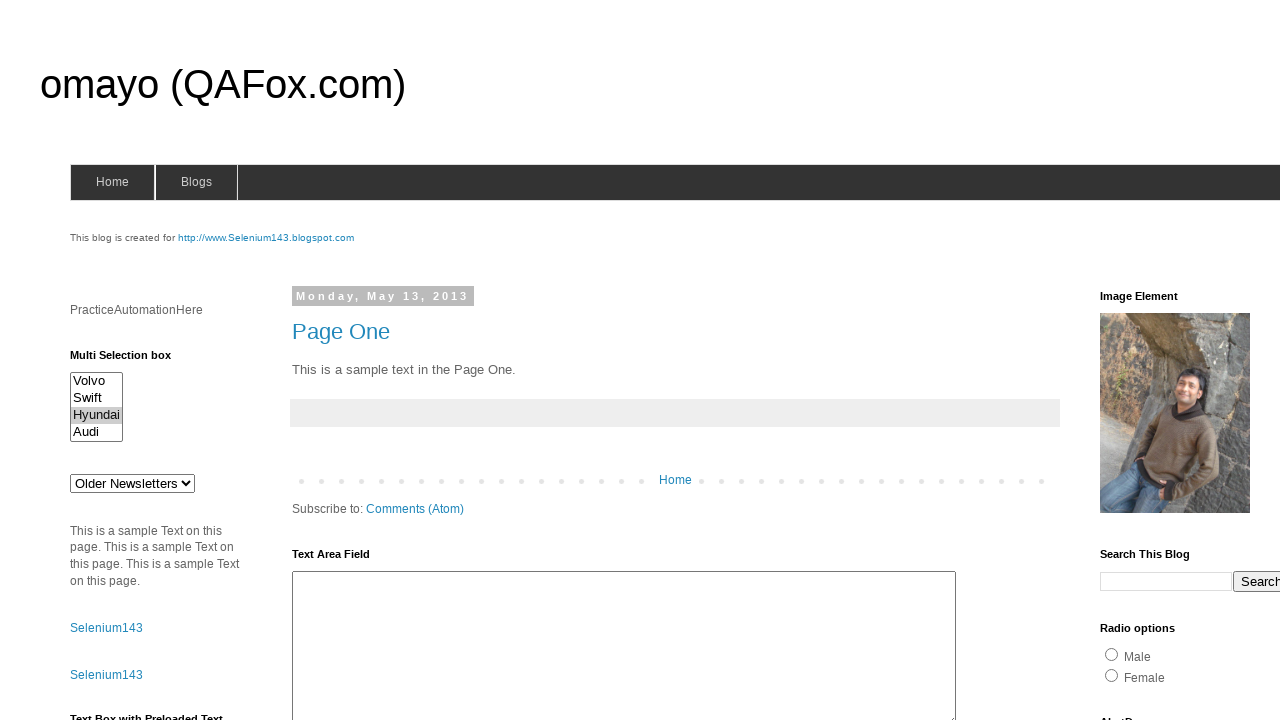

Selected fourth option (index 3) from dropdown on #multiselect1
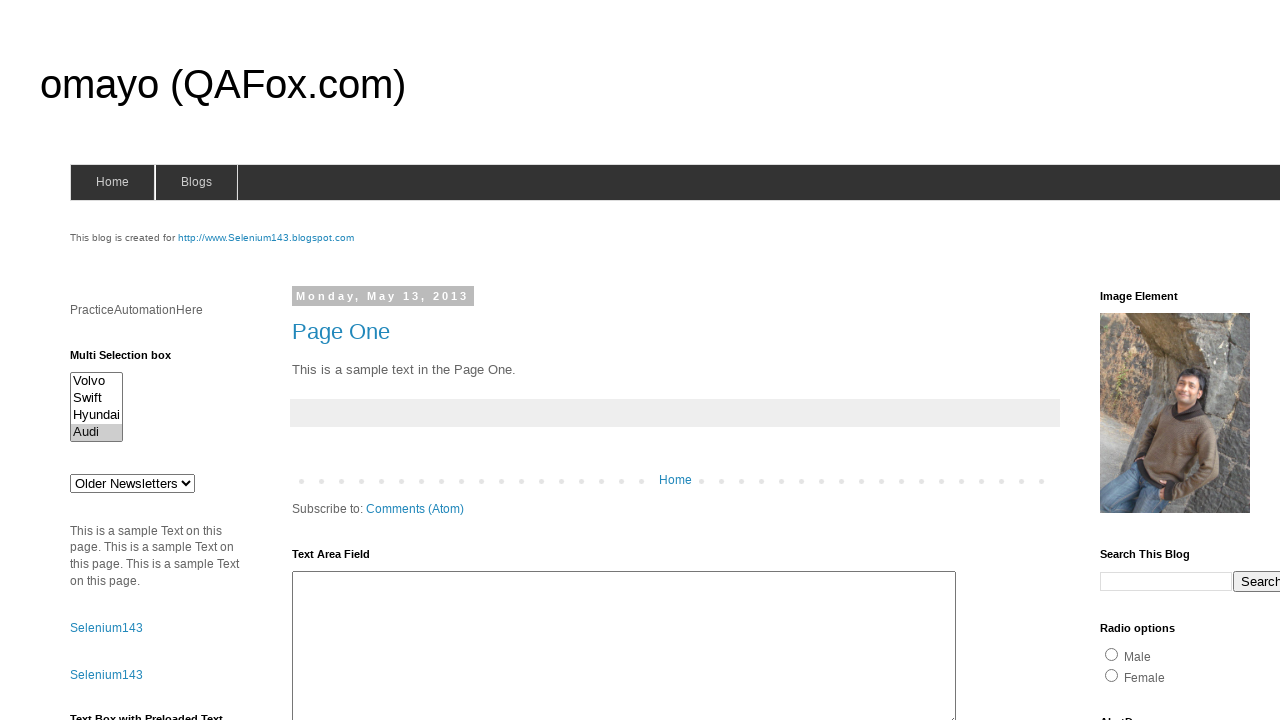

Deselected all options from dropdown on #multiselect1
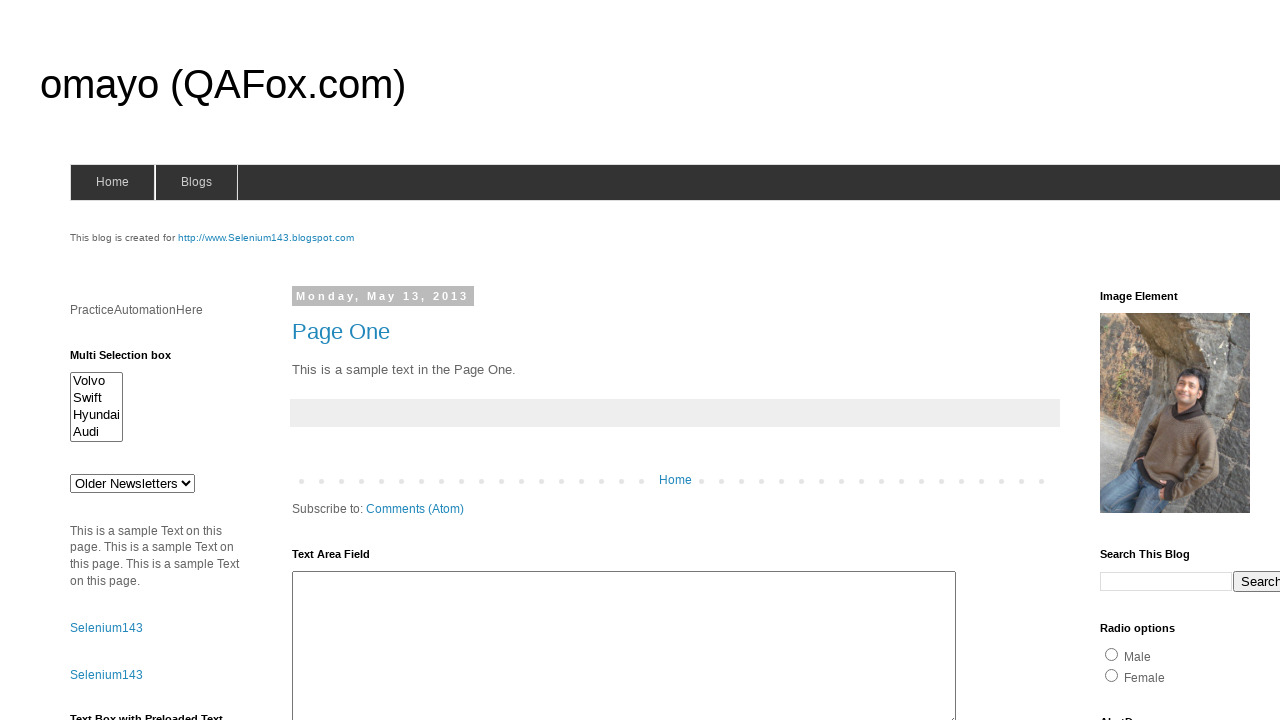

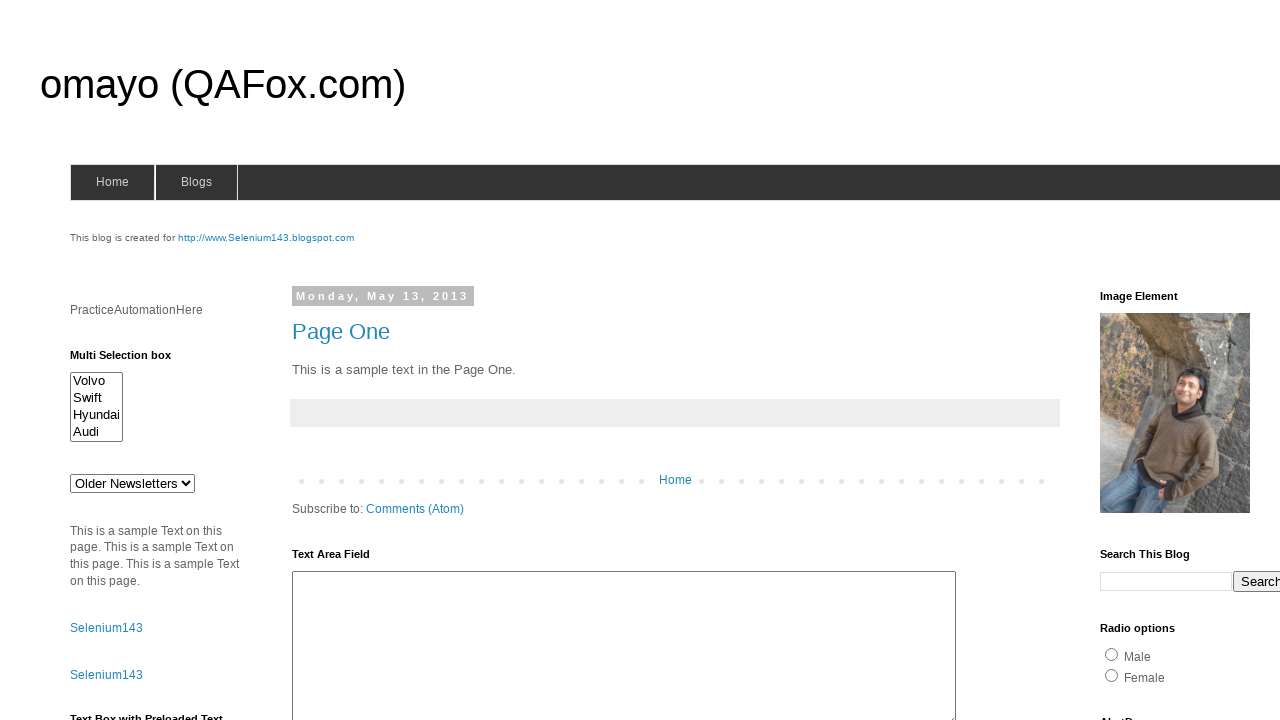